Navigates to an e-commerce demo site, clicks on the Laptops category link, and verifies the page title

Starting URL: https://www.demoblaze.com/

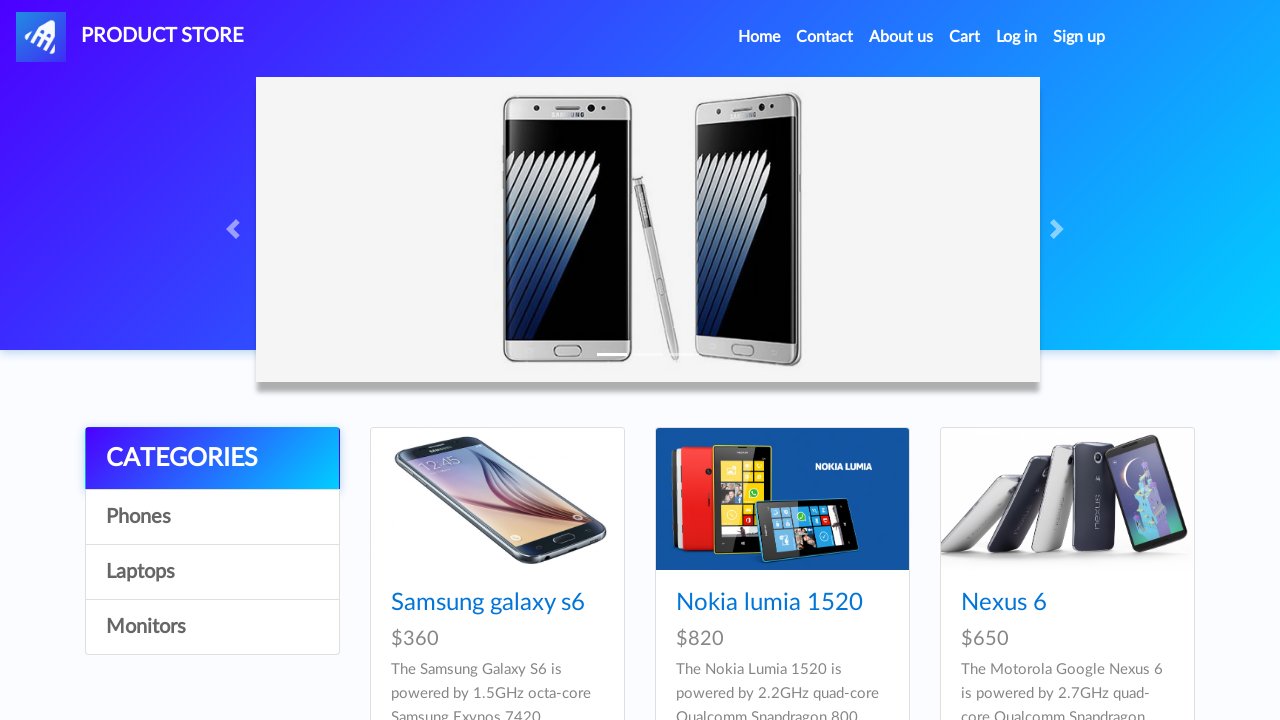

Located all links on the page
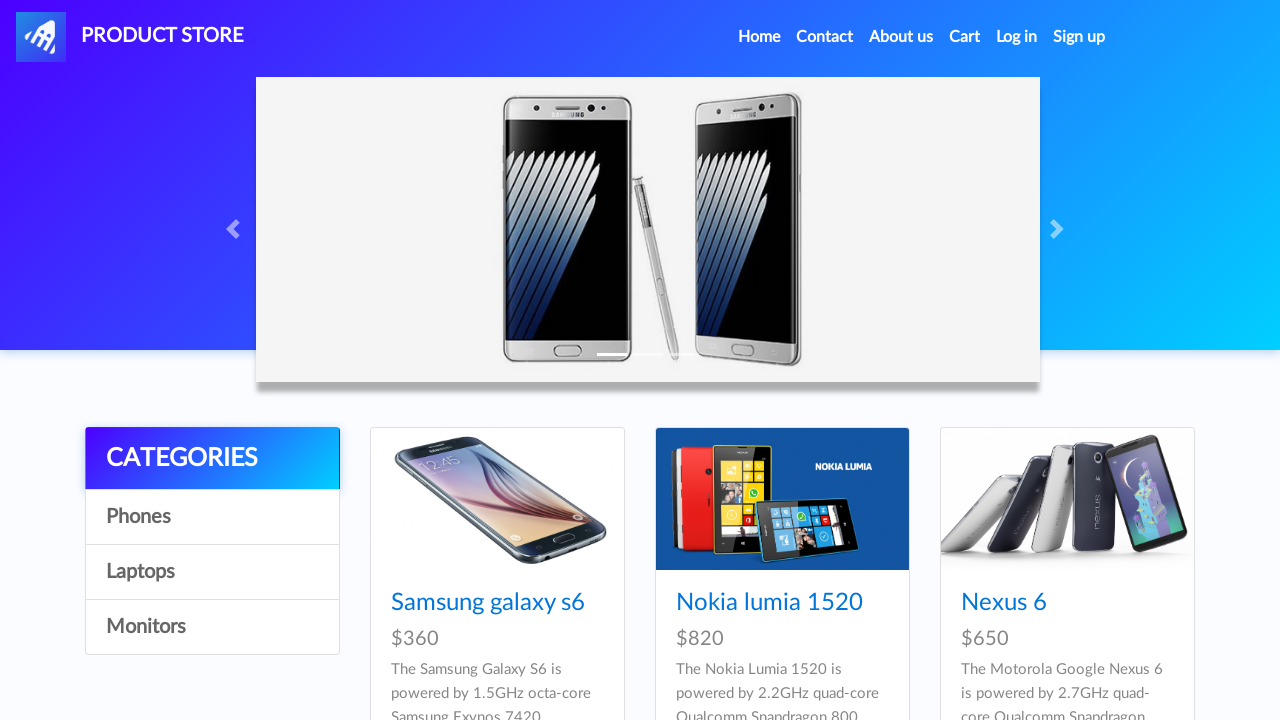

Located all images on the page
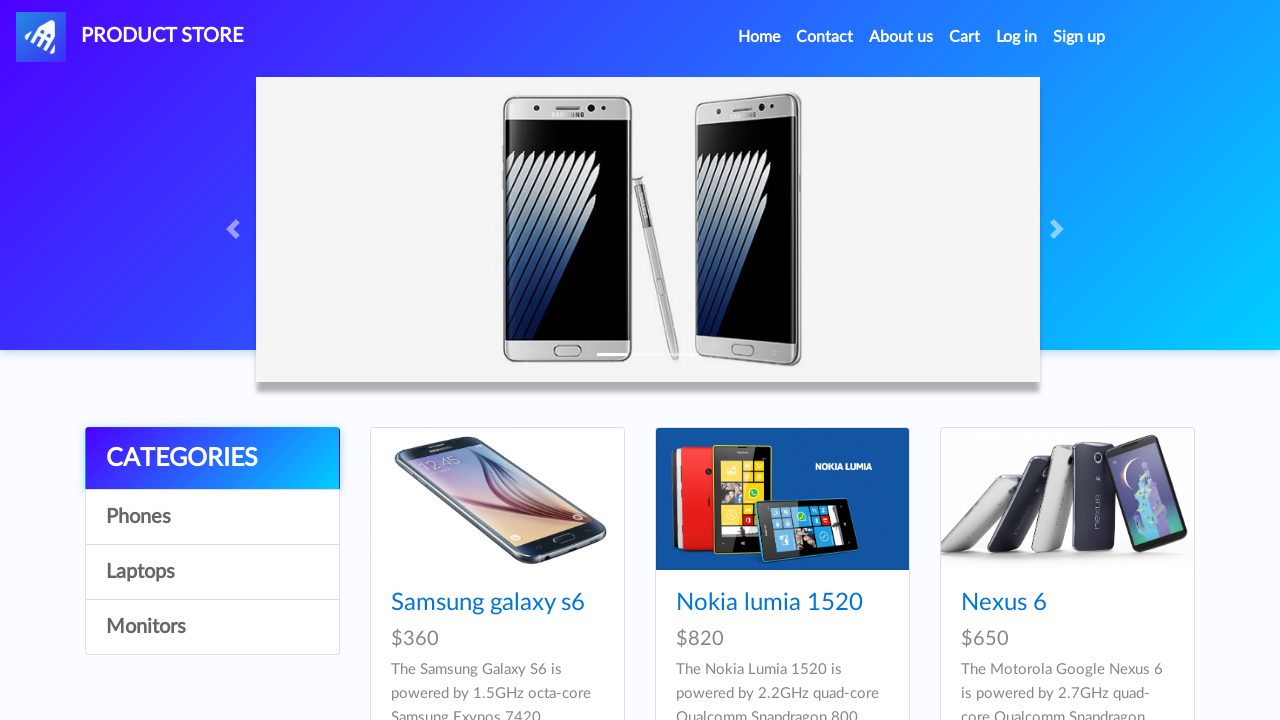

Clicked on Laptops category link at (212, 572) on text=Laptops
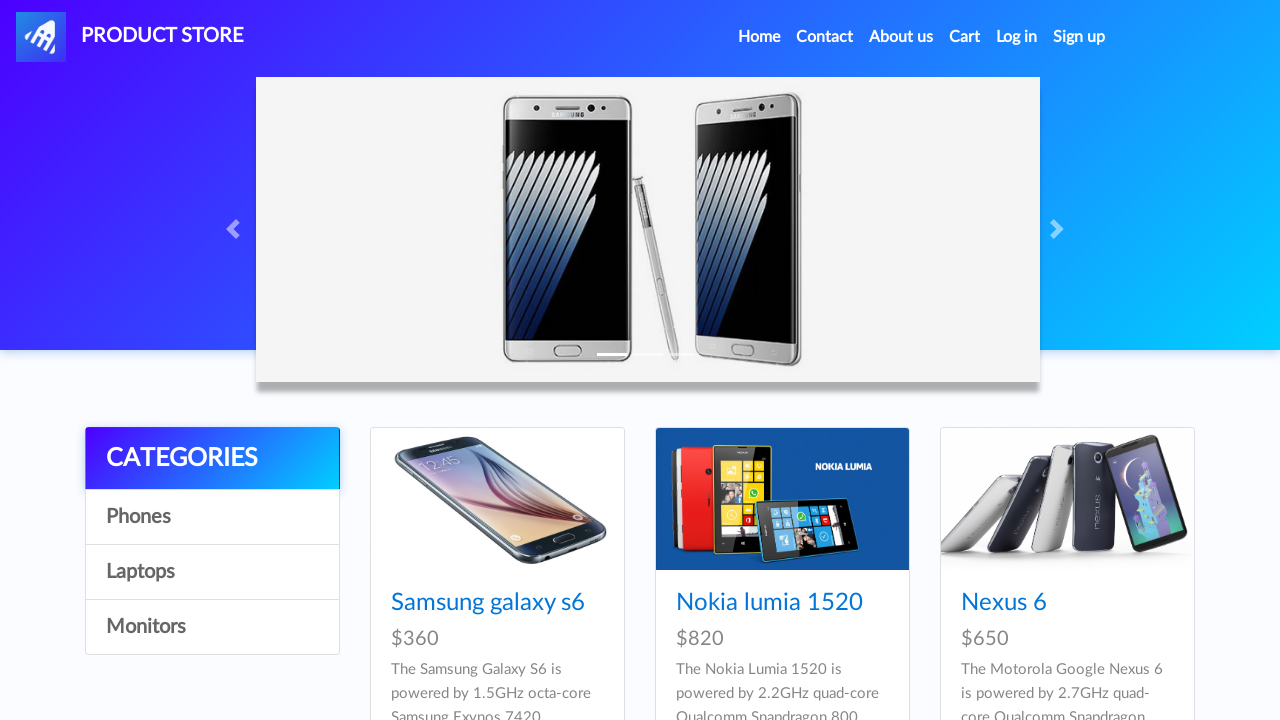

Retrieved page title
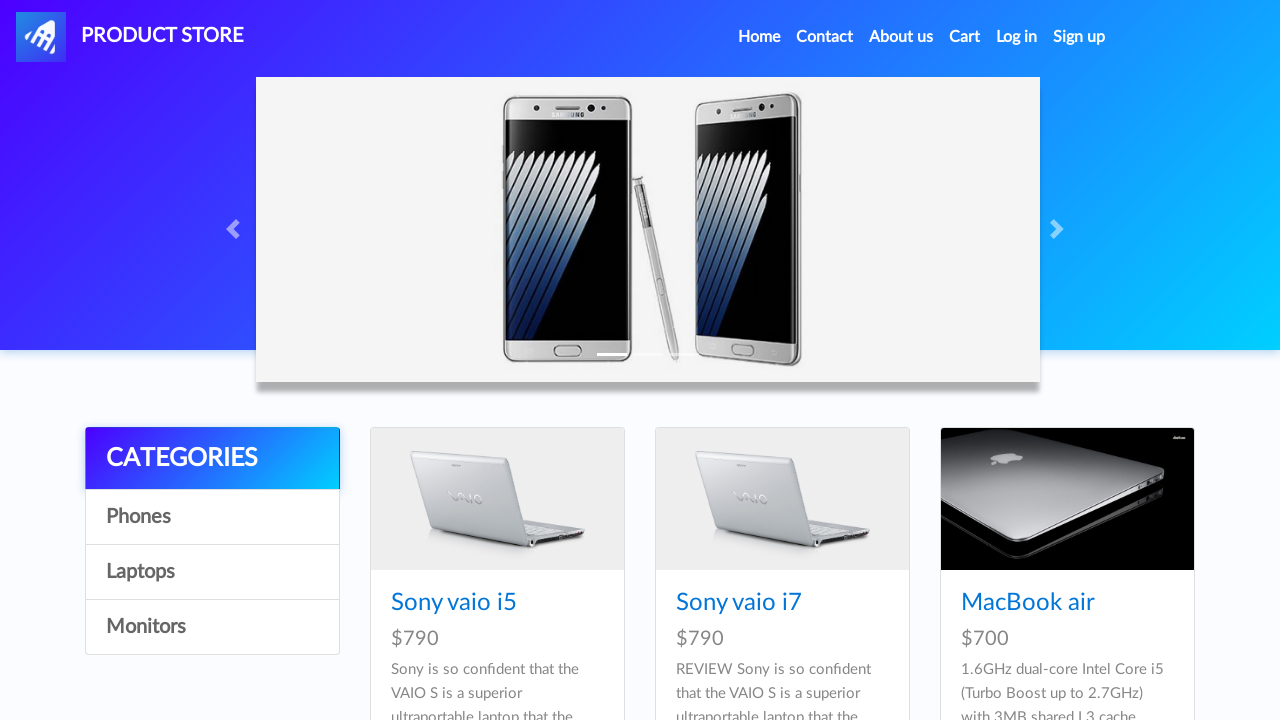

Test passed - page title is 'STORE'
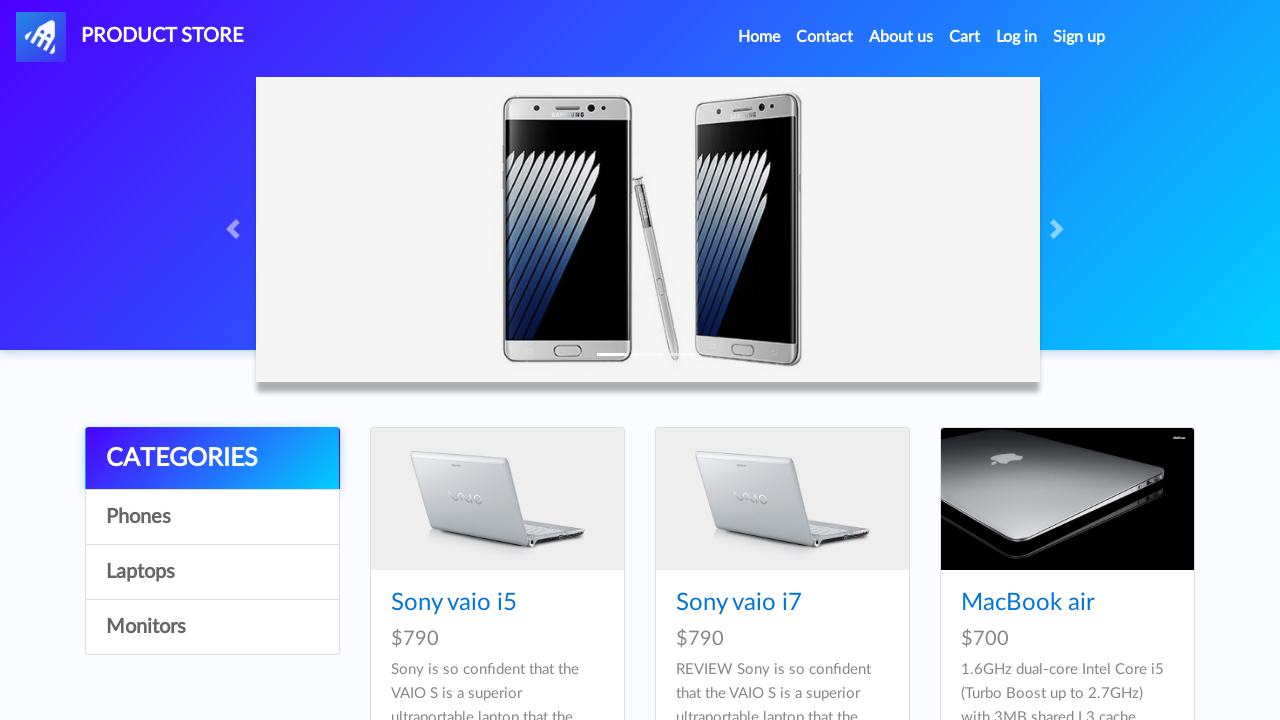

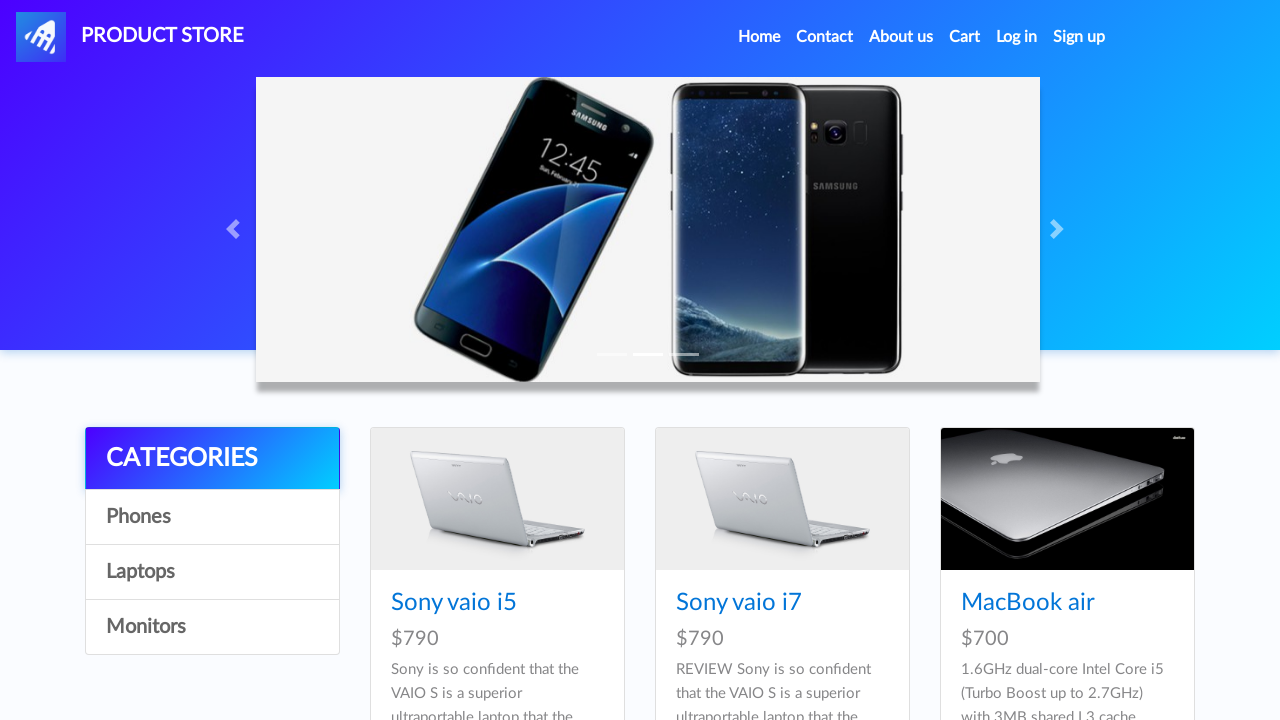